Tests opting out of A/B tests by adding an opt-out cookie before navigating to the A/B test page, then verifying the opt-out heading is displayed

Starting URL: http://the-internet.herokuapp.com

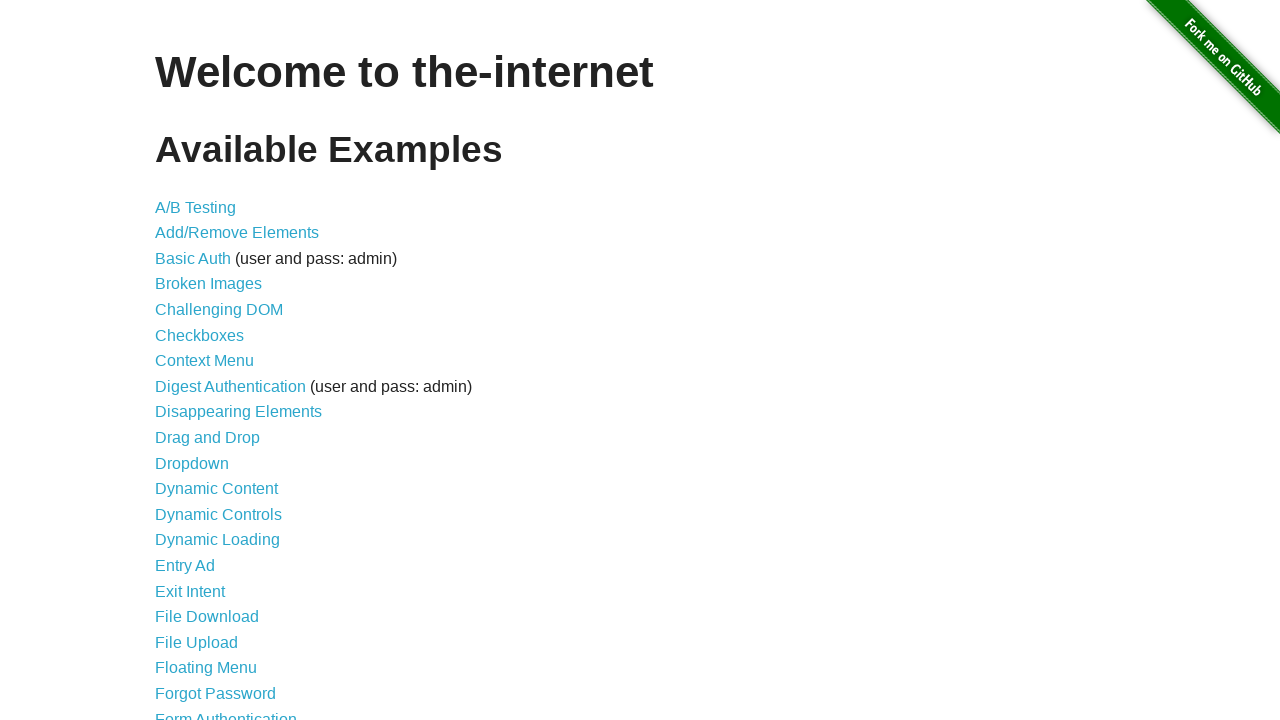

Added optimizelyOptOut cookie to disable A/B testing
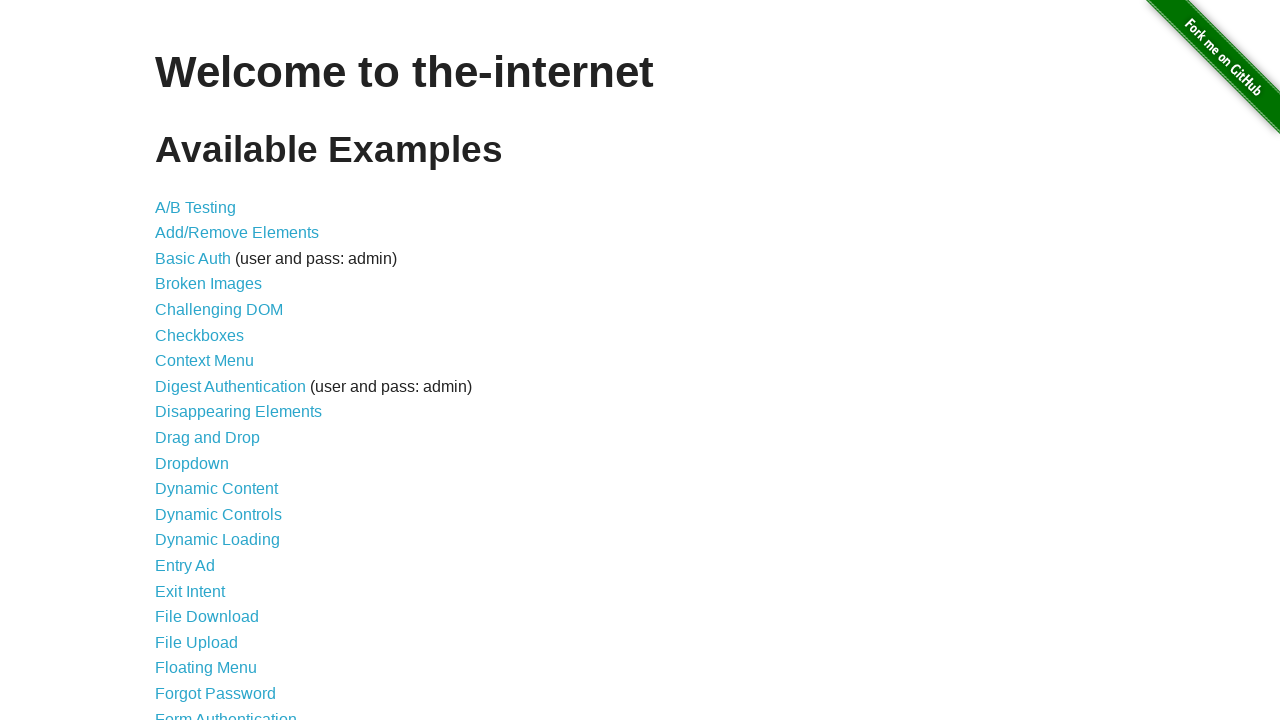

Navigated to A/B test page
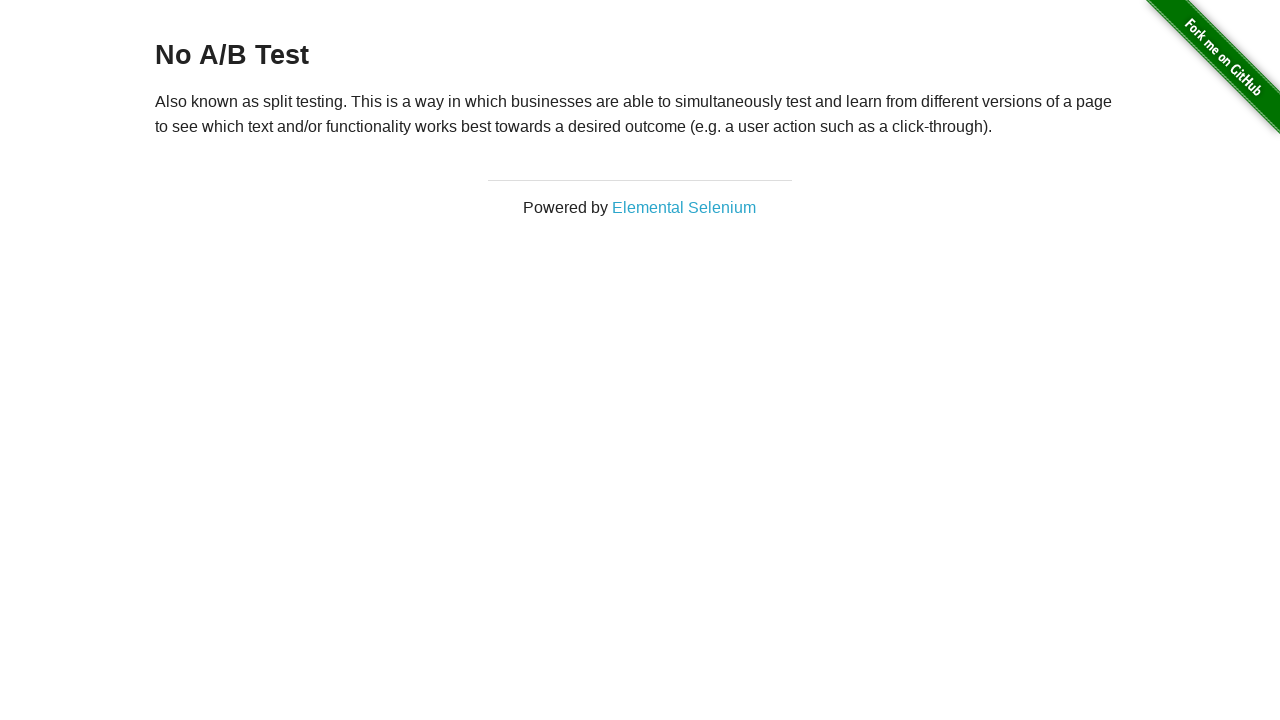

Waited for heading element to load
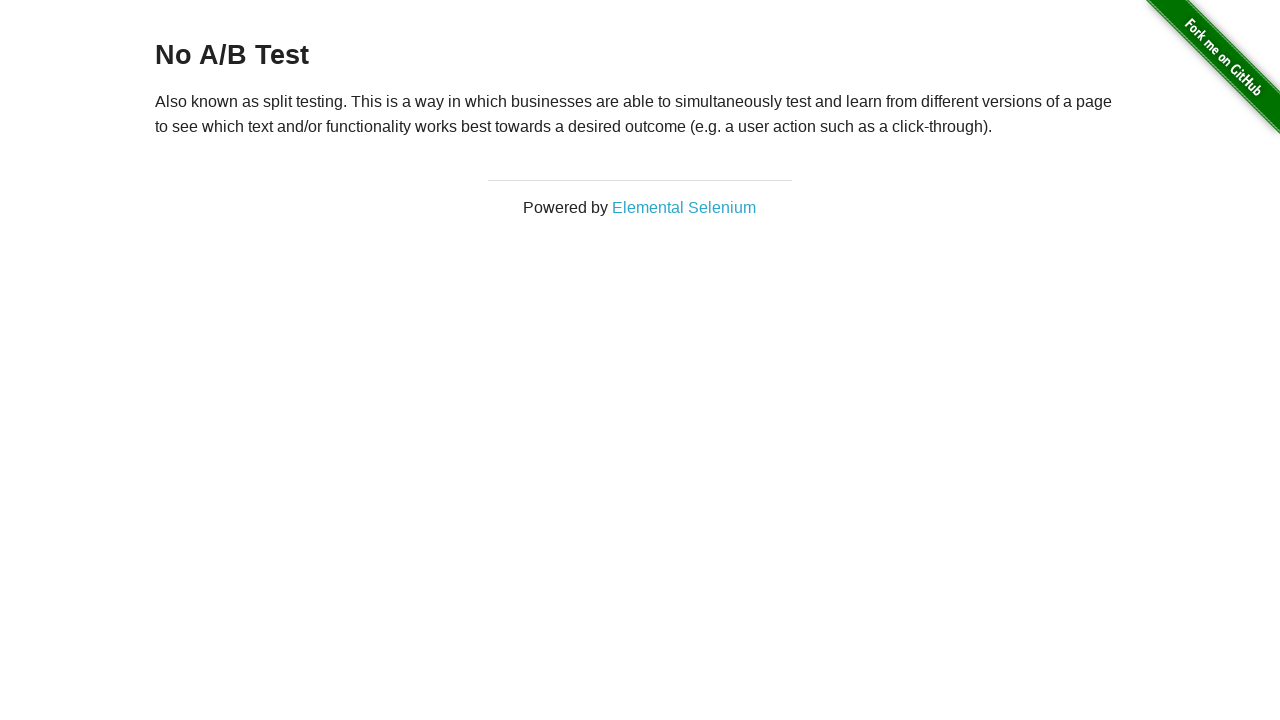

Retrieved heading text: 'No A/B Test'
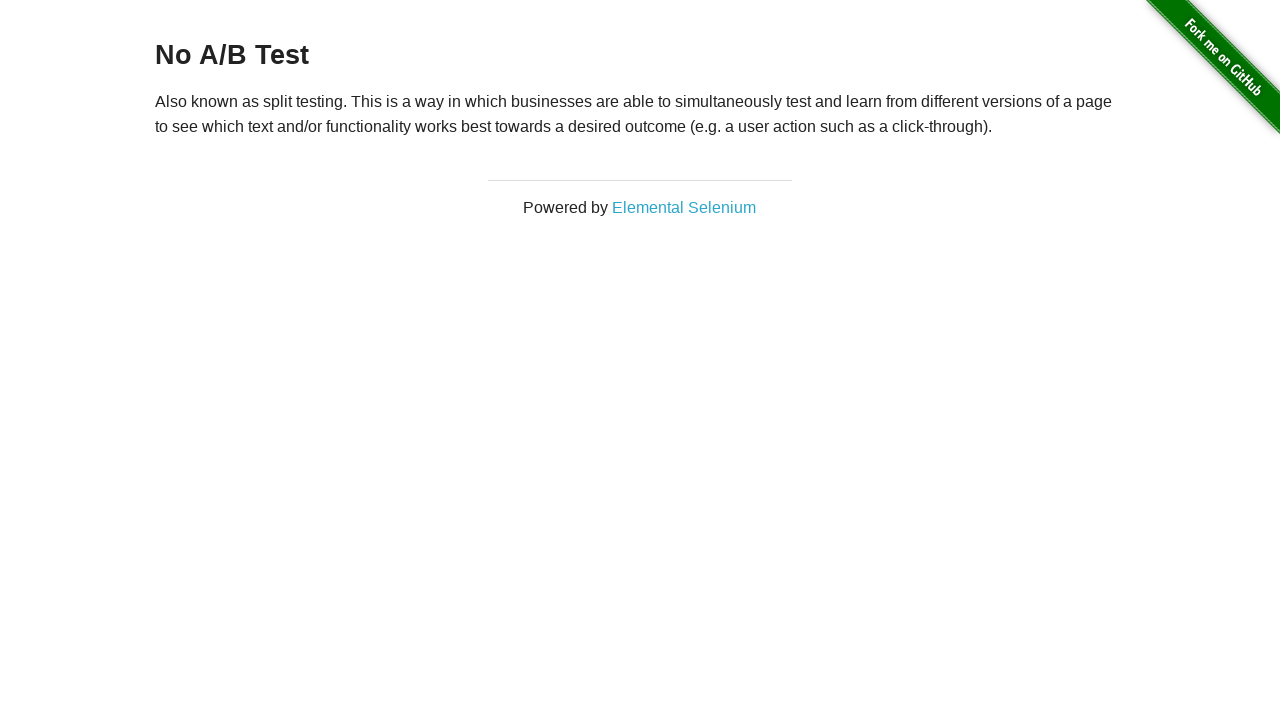

Verified heading displays 'No A/B Test' - opt-out confirmed
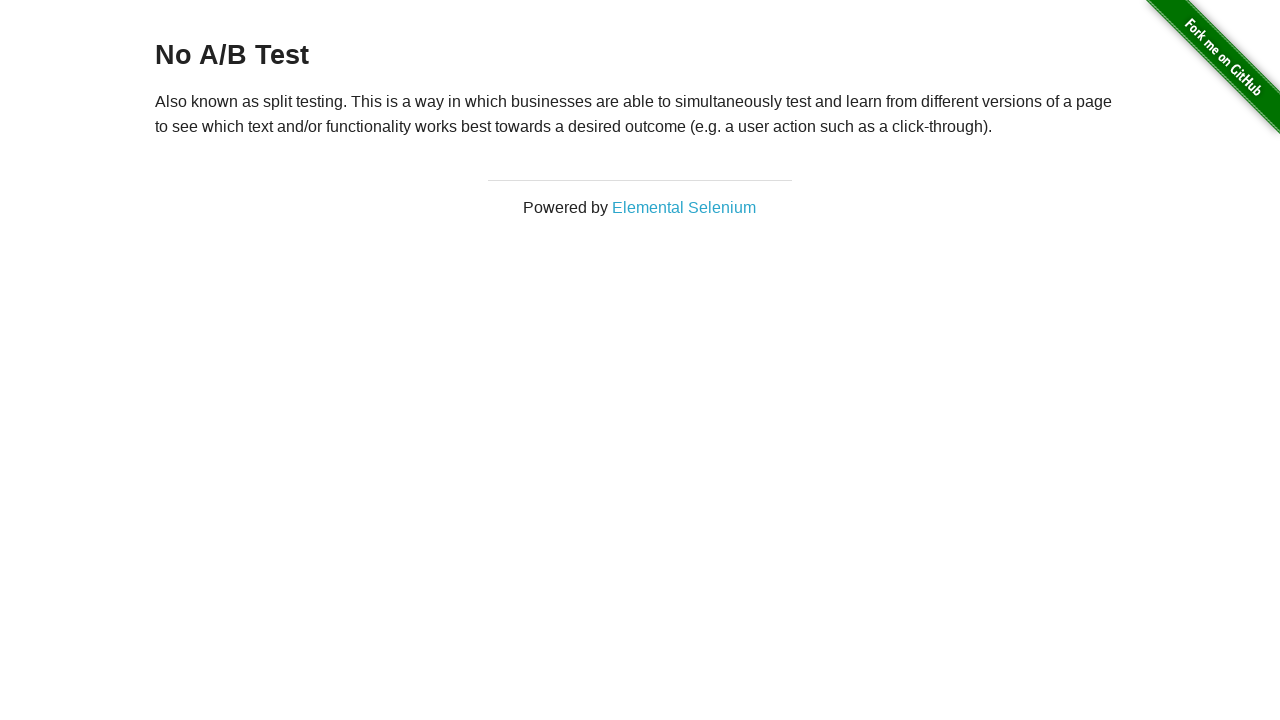

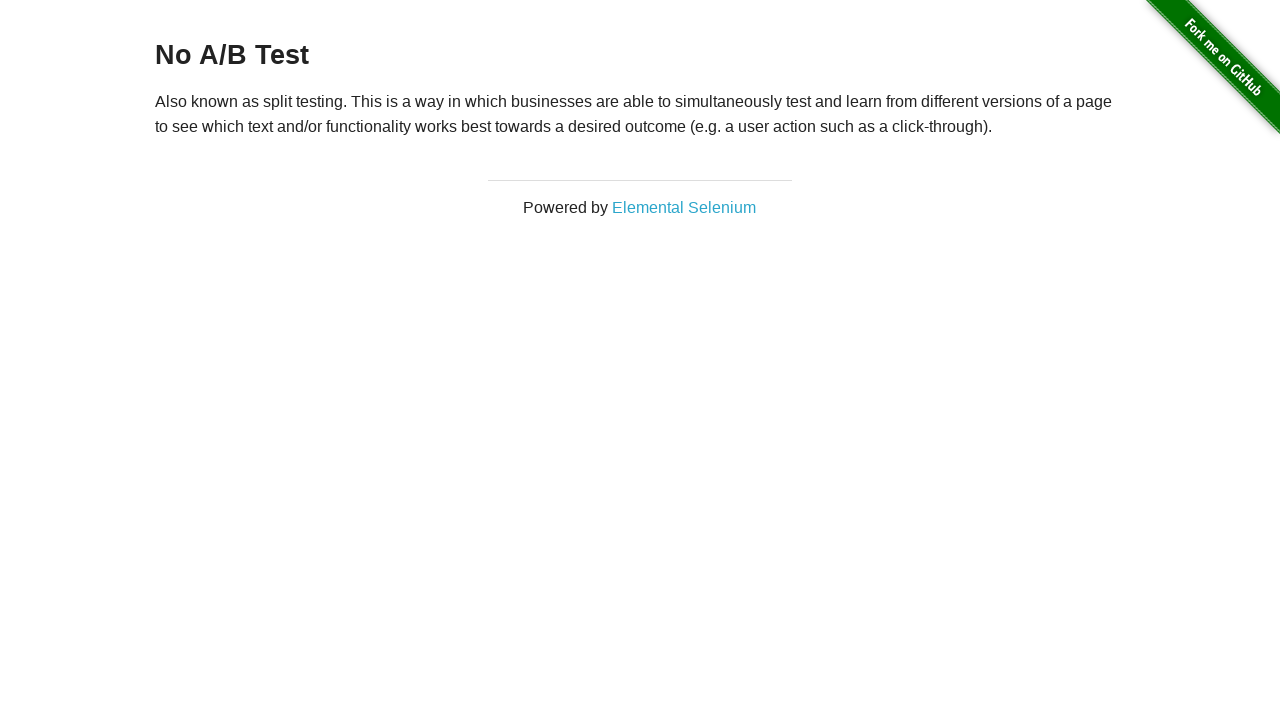